Navigates to the e-commerce playground homepage and hovers over the My account button to reveal the account menu.

Starting URL: https://ecommerce-playground.lambdatest.io/index.php

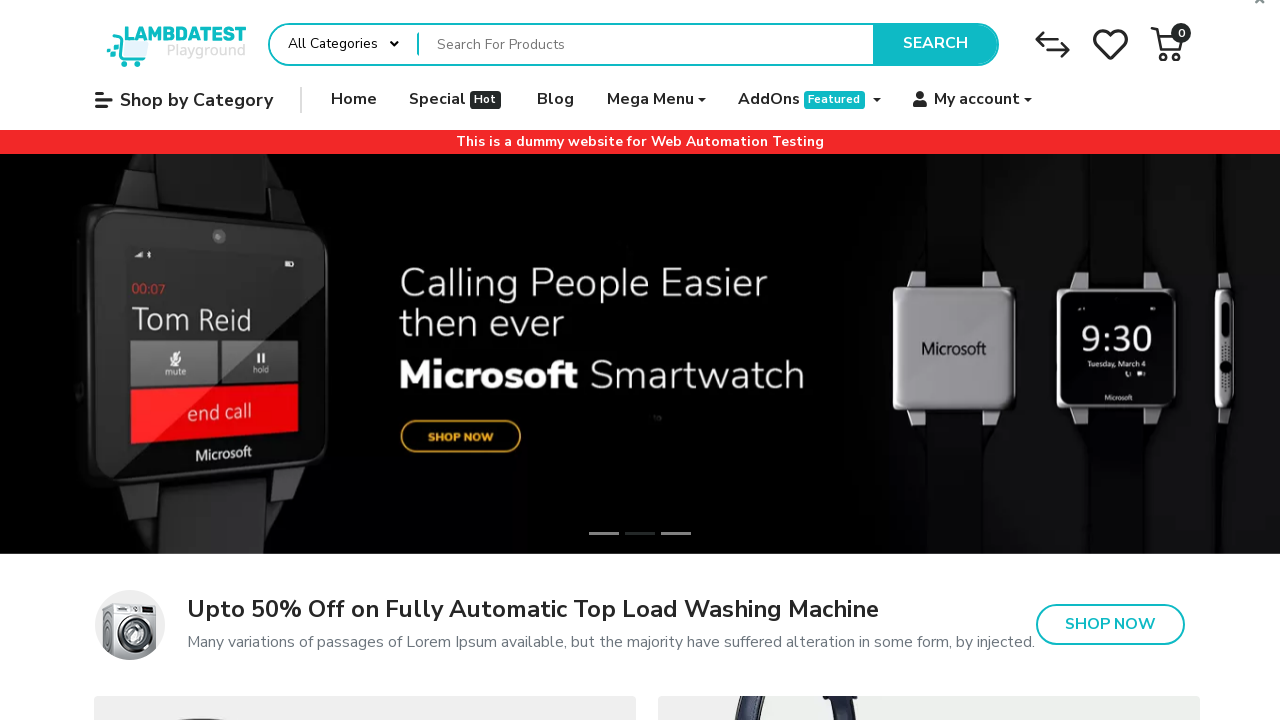

Navigated to e-commerce playground homepage
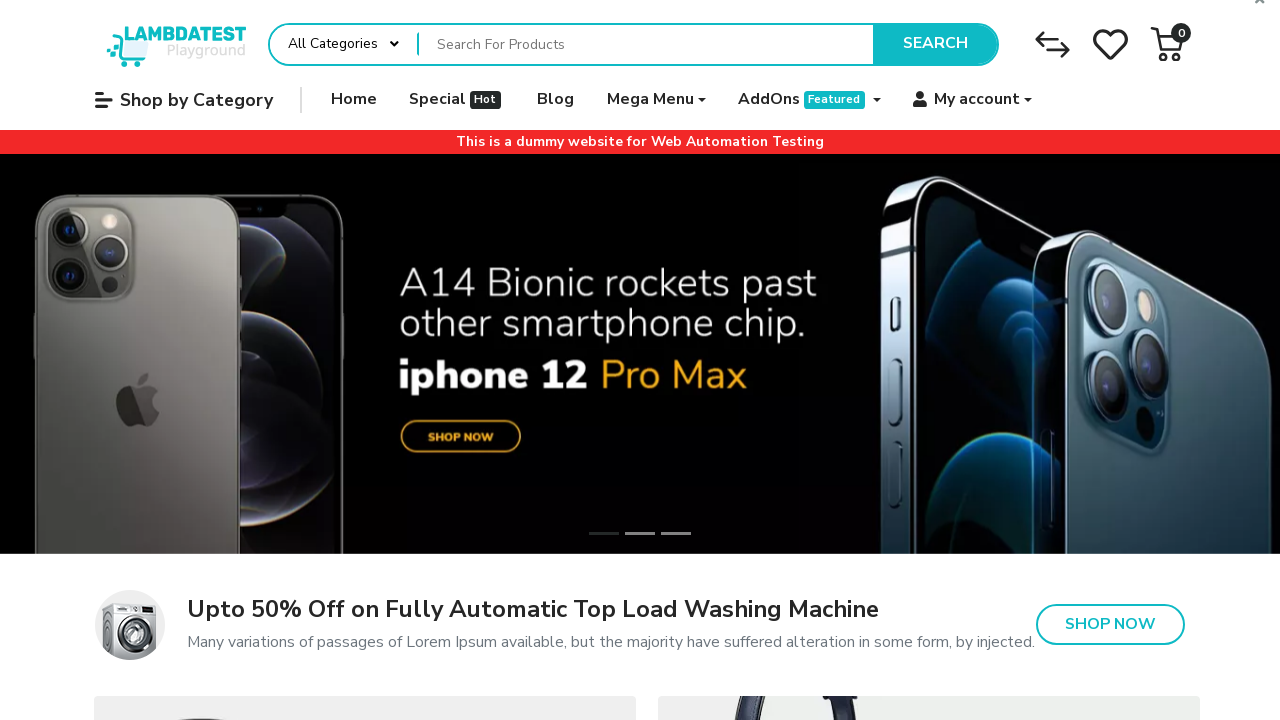

Hovered over My account button to reveal account menu at (973, 100) on internal:role=button[name=" My account"i]
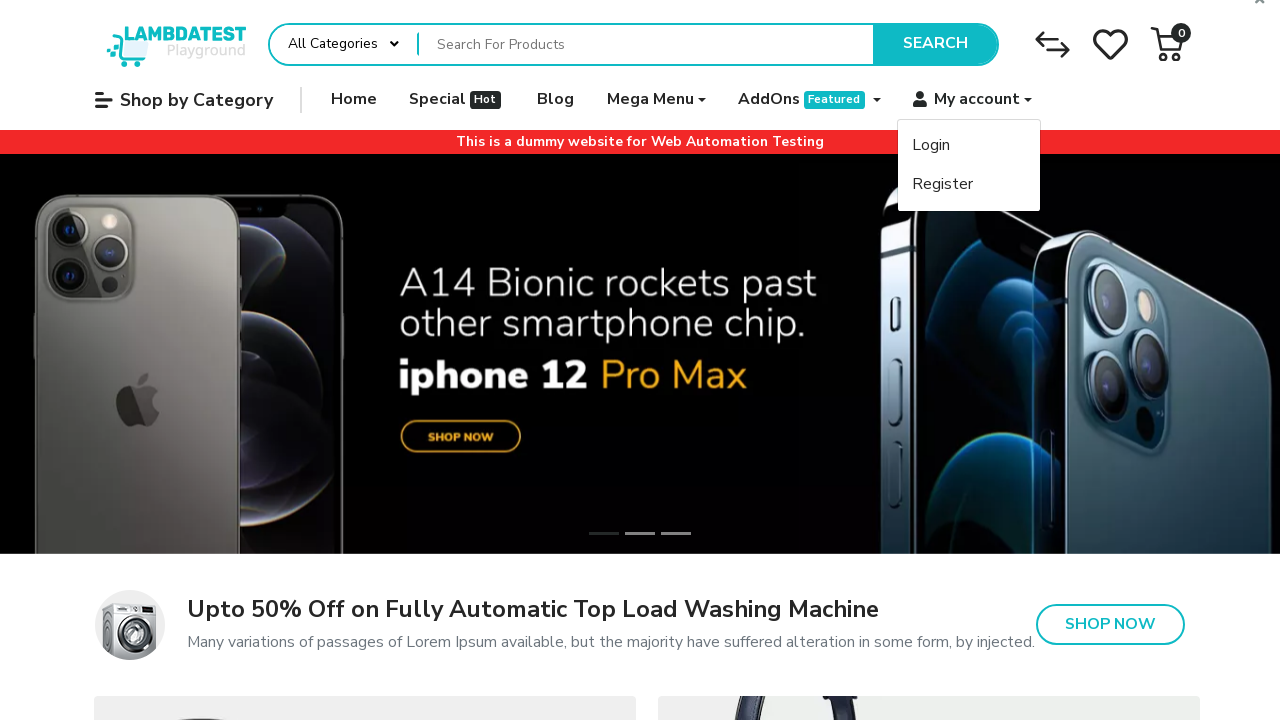

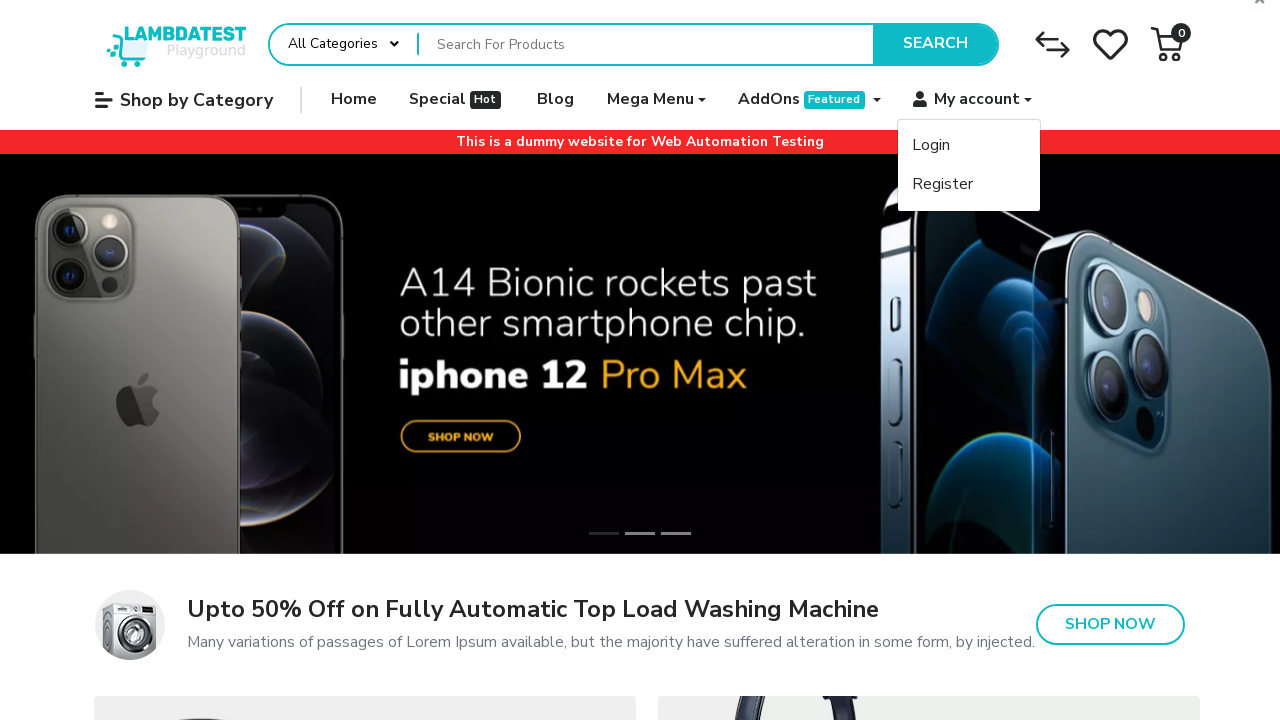